Tests W3Schools JavaScript confirm dialog example by switching to iframe, triggering the alert, dismissing it, and verifying the result text

Starting URL: https://www.w3schools.com/js/tryit.asp?filename=tryjs_confirm

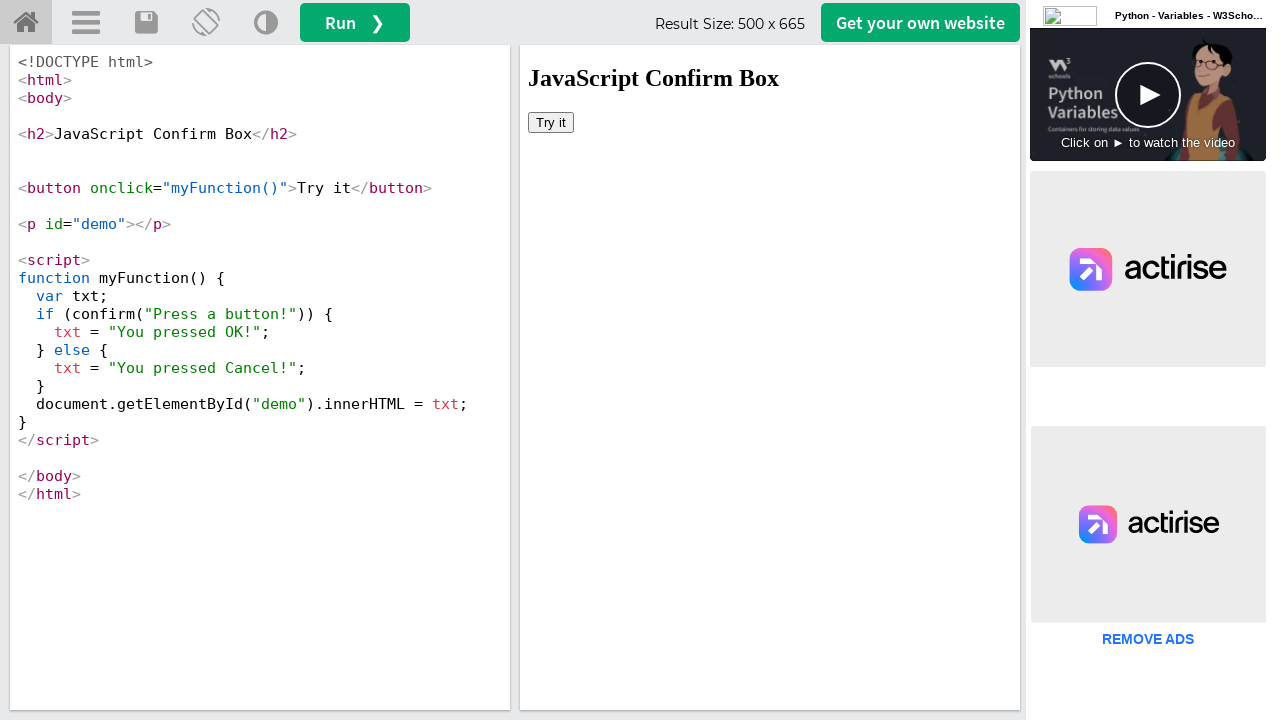

Navigated to W3Schools JavaScript confirm dialog example
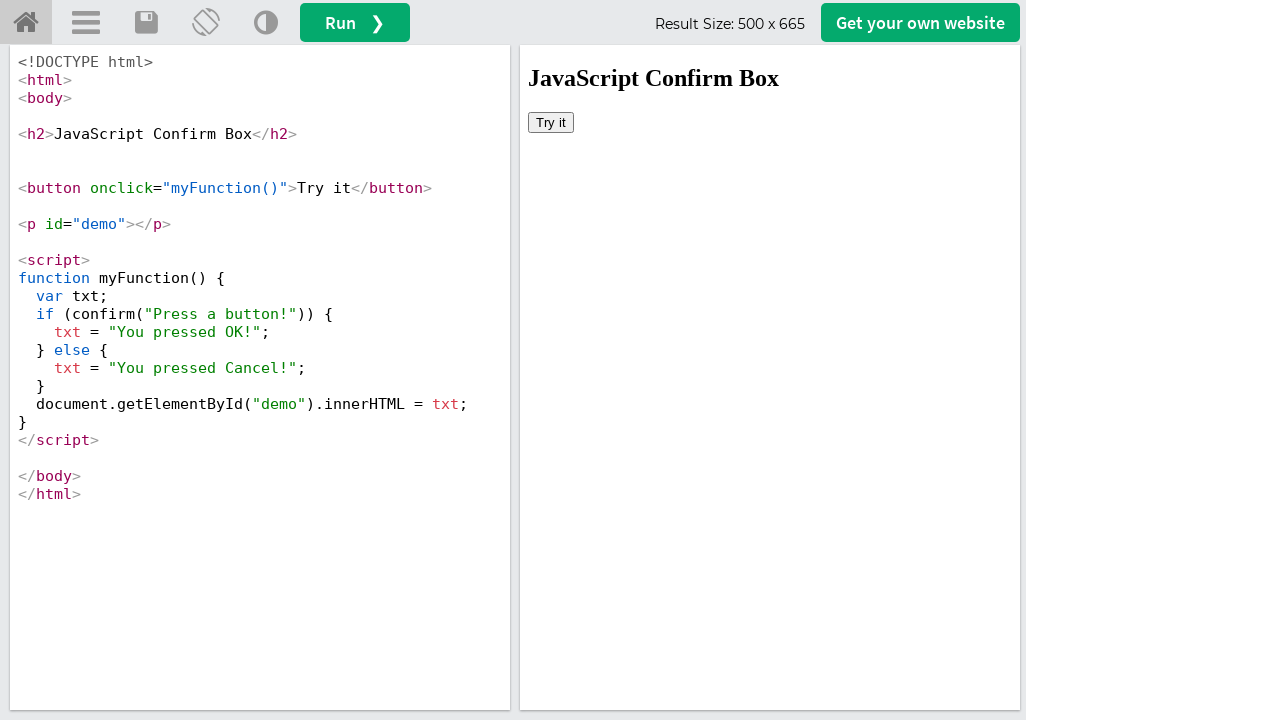

Located iframe containing the example
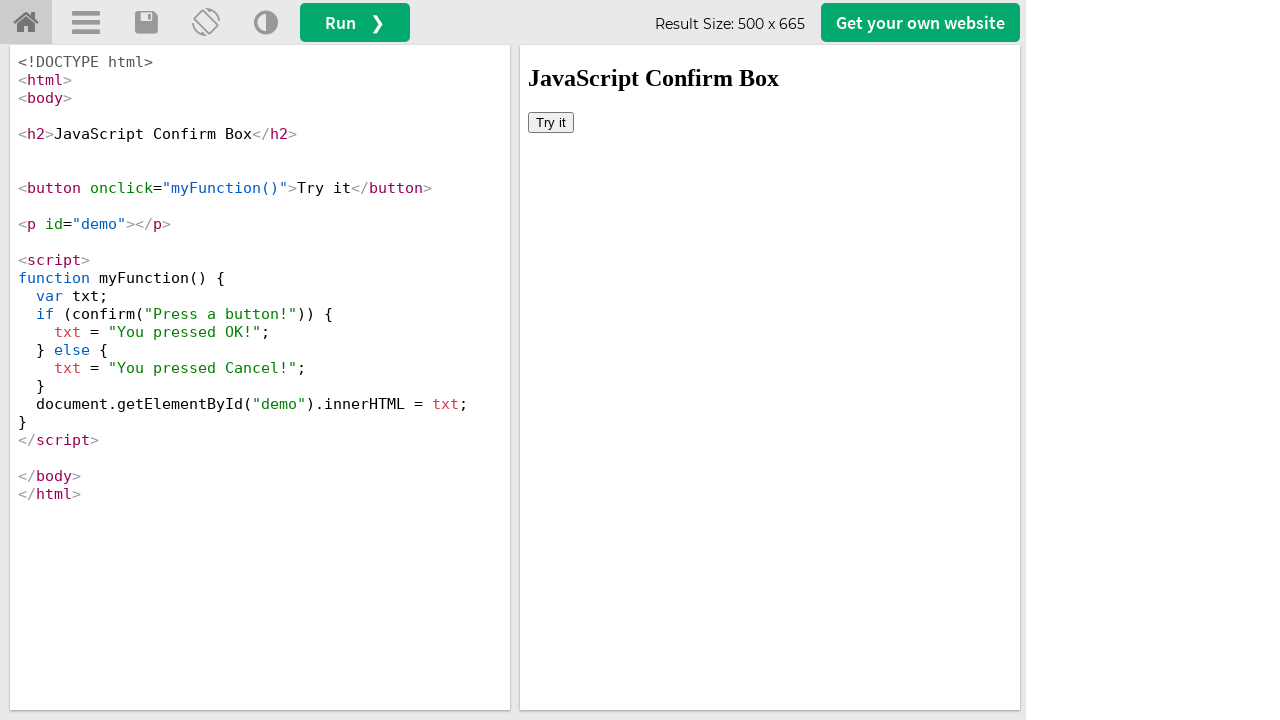

Clicked 'Try it' button to trigger confirm dialog at (551, 122) on iframe#iframeResult >> internal:control=enter-frame >> button:has-text('Try it')
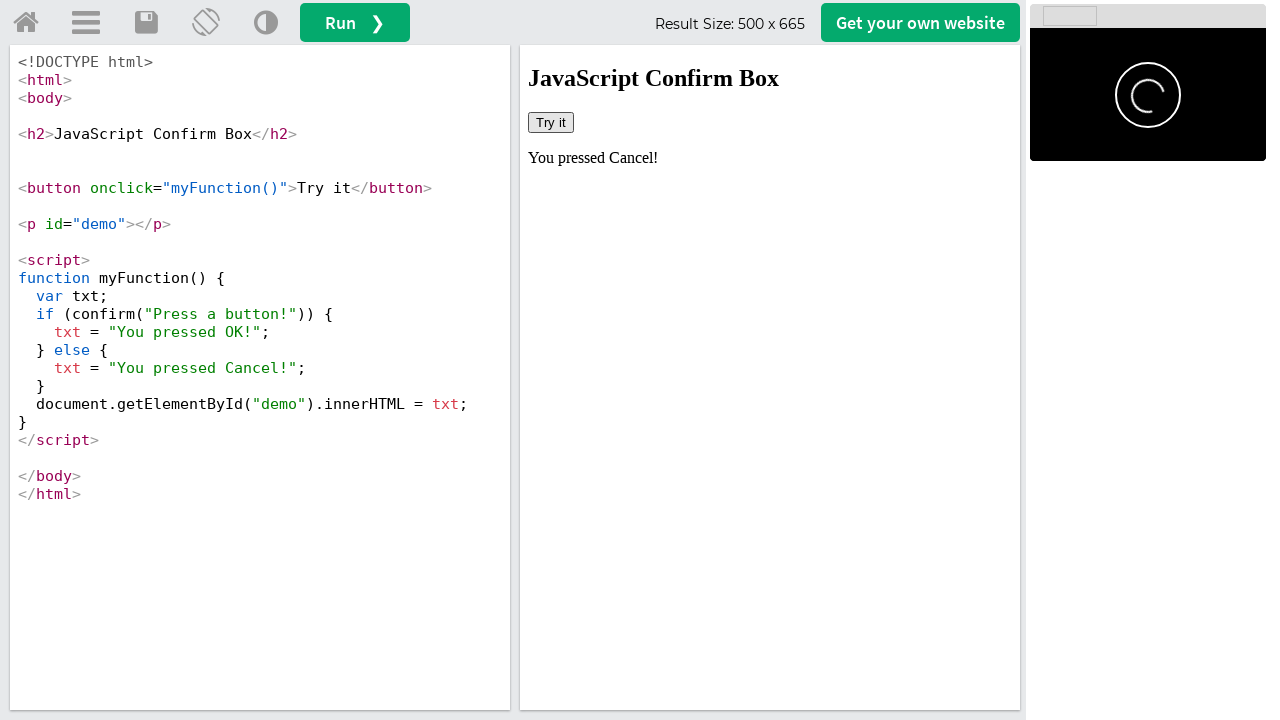

Set up dialog handler to dismiss the confirm dialog
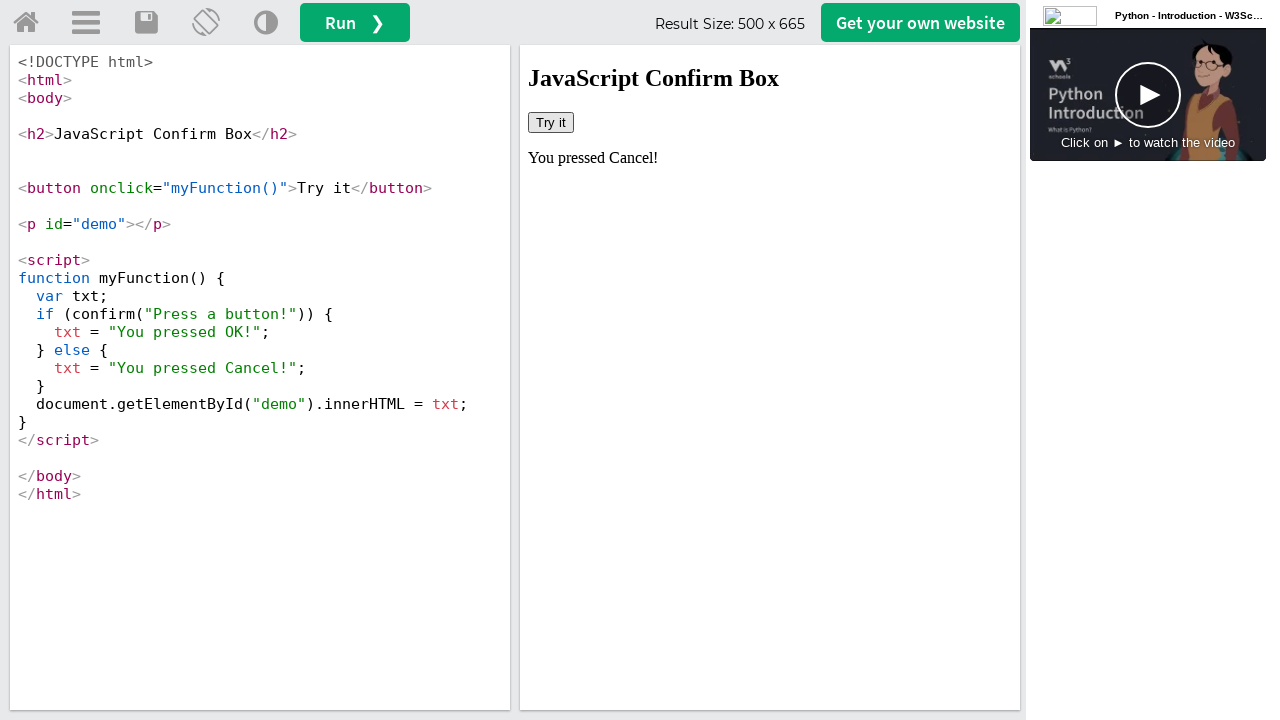

Retrieved result text: 'You pressed Cancel!'
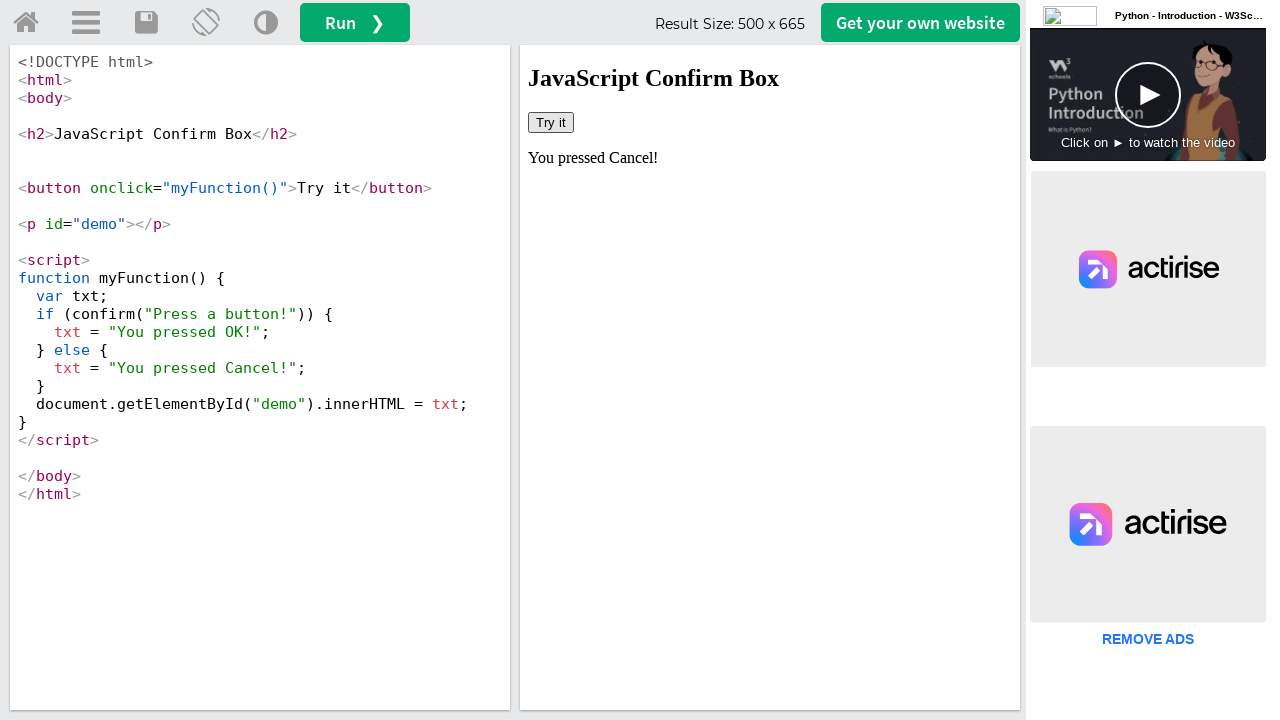

Printed result text to console
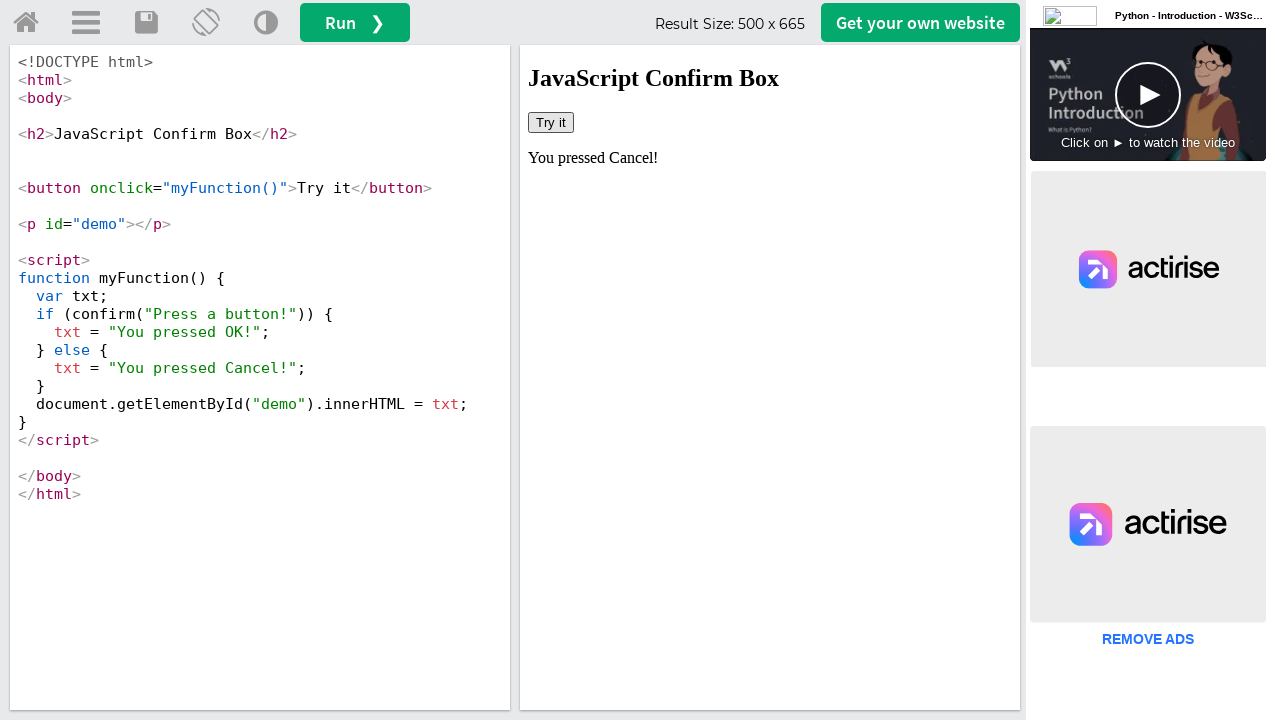

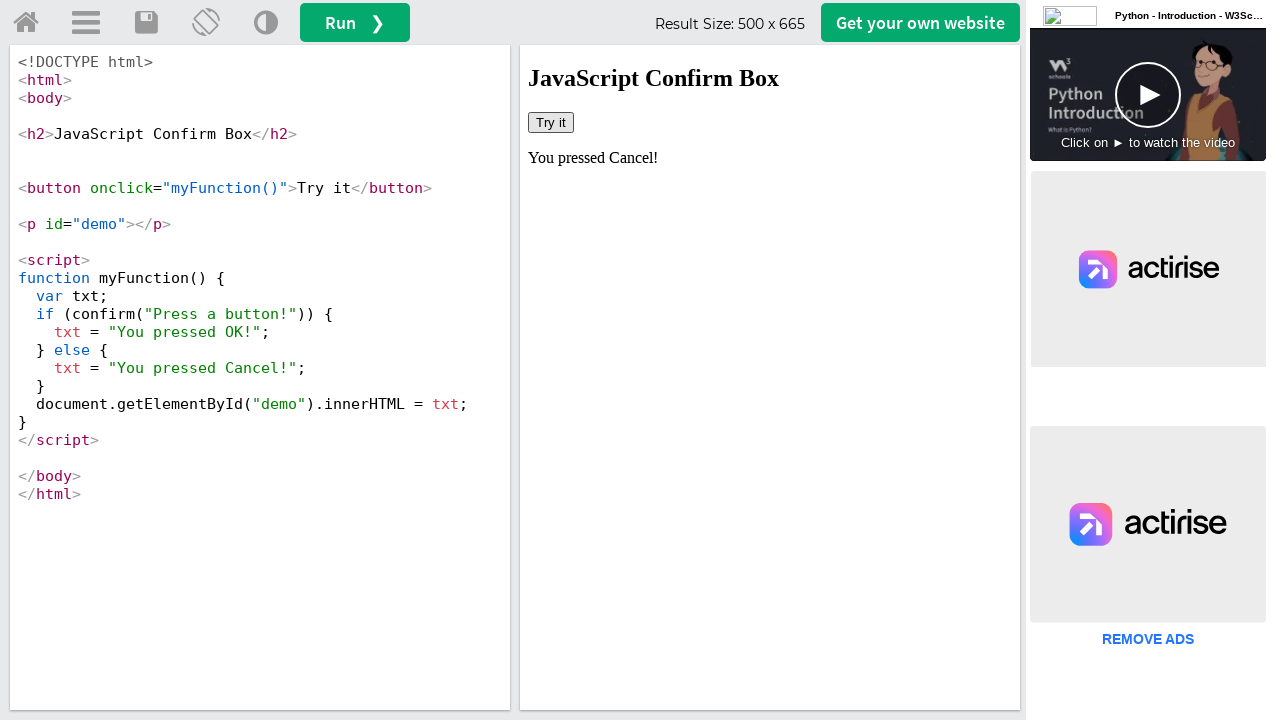